Tests adding multiple grocery items (Cucumber, Brocolli, Beetroot) to cart on an e-commerce practice site by iterating through products and clicking Add to Cart buttons for matching items

Starting URL: https://rahulshettyacademy.com/seleniumPractise/

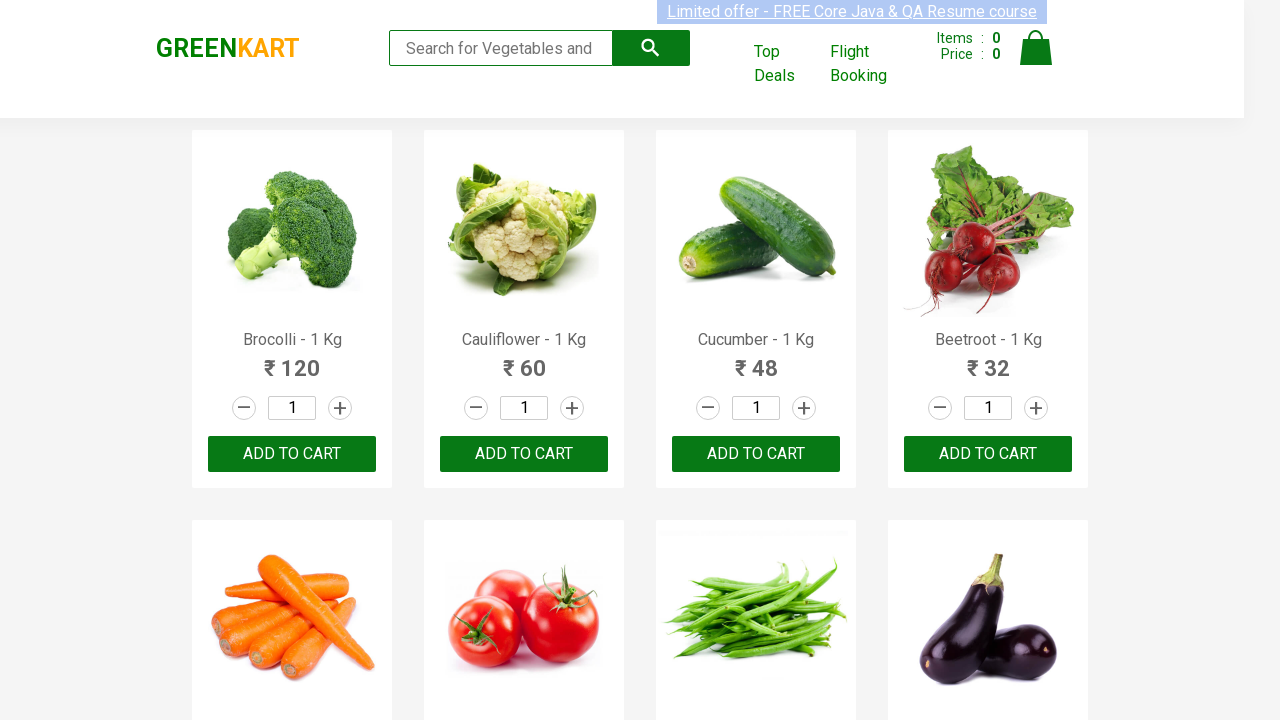

Waited for product names to load on the page
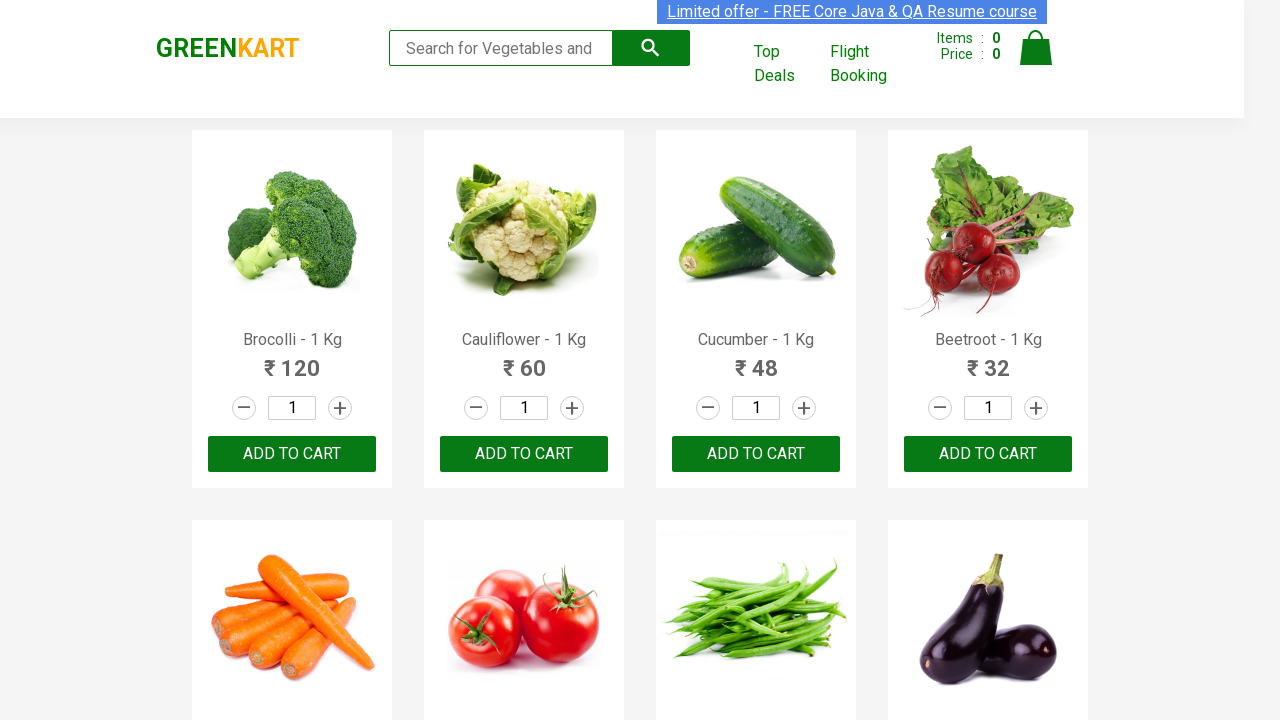

Retrieved all product name elements from the page
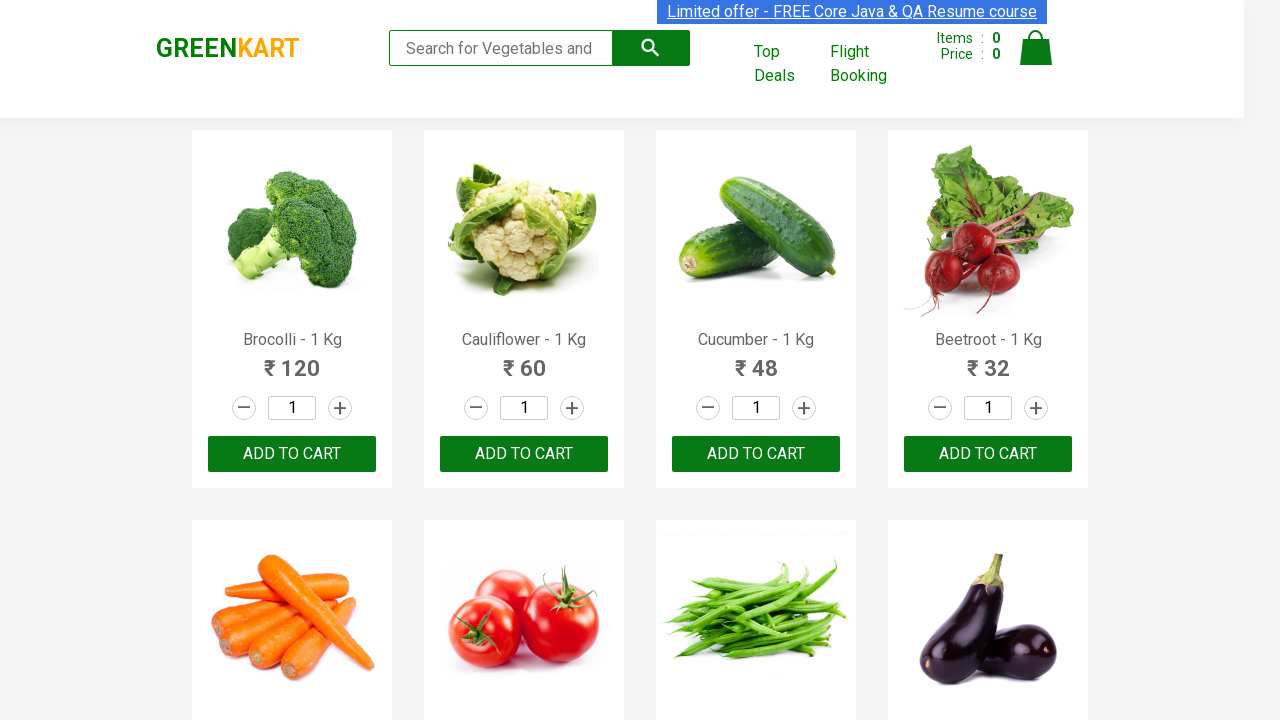

Clicked 'Add to Cart' button for Brocolli (item 1 of 3) at (292, 454) on xpath=//div[@class='product-action']/button >> nth=0
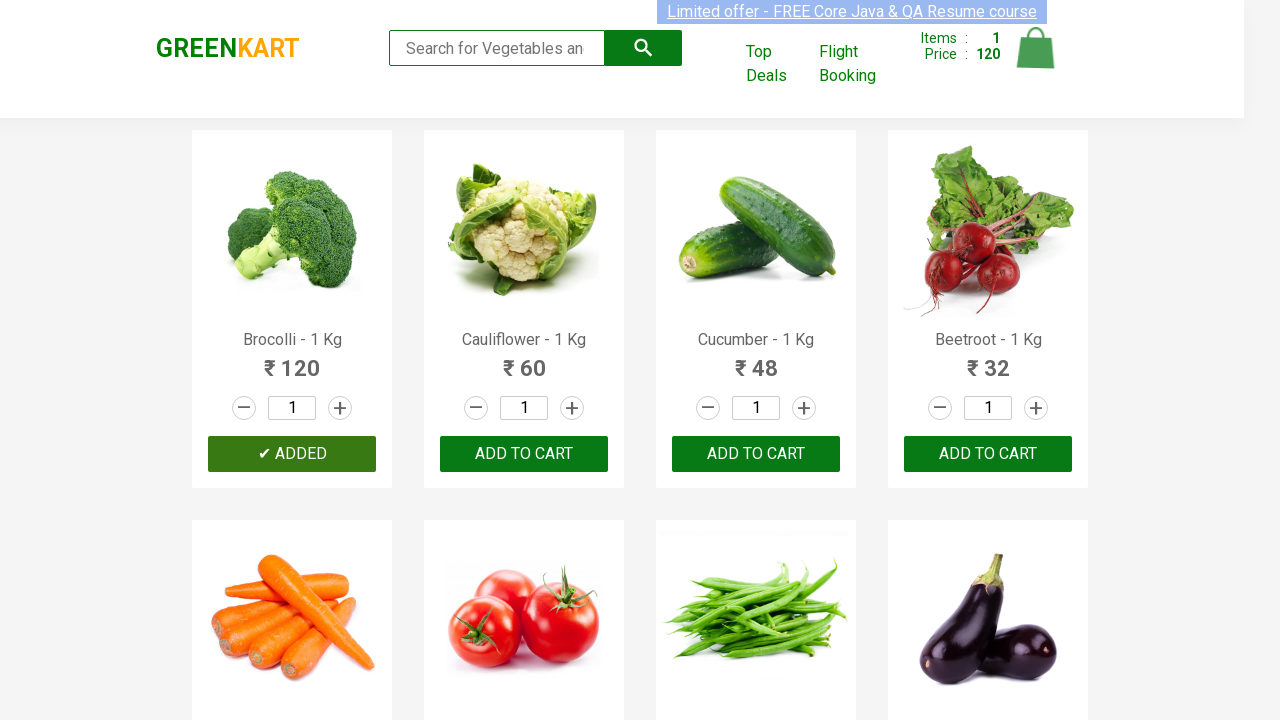

Clicked 'Add to Cart' button for Cucumber (item 2 of 3) at (756, 454) on xpath=//div[@class='product-action']/button >> nth=2
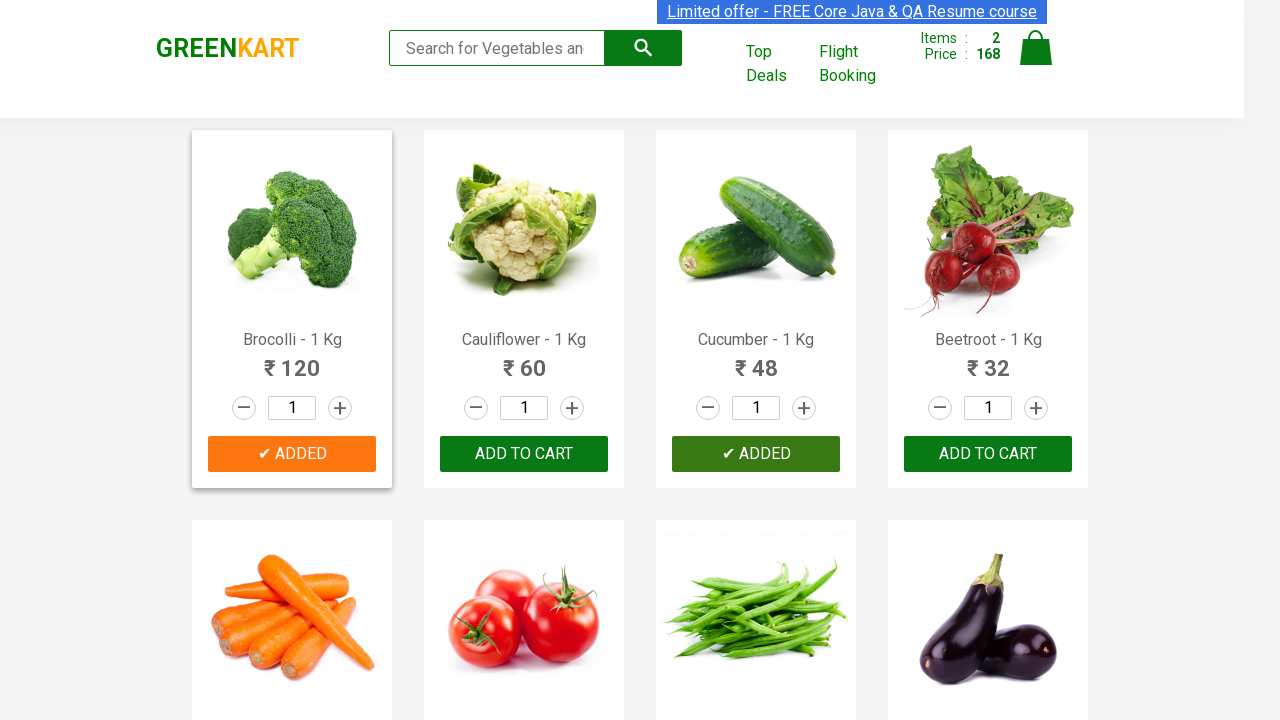

Clicked 'Add to Cart' button for Beetroot (item 3 of 3) at (988, 454) on xpath=//div[@class='product-action']/button >> nth=3
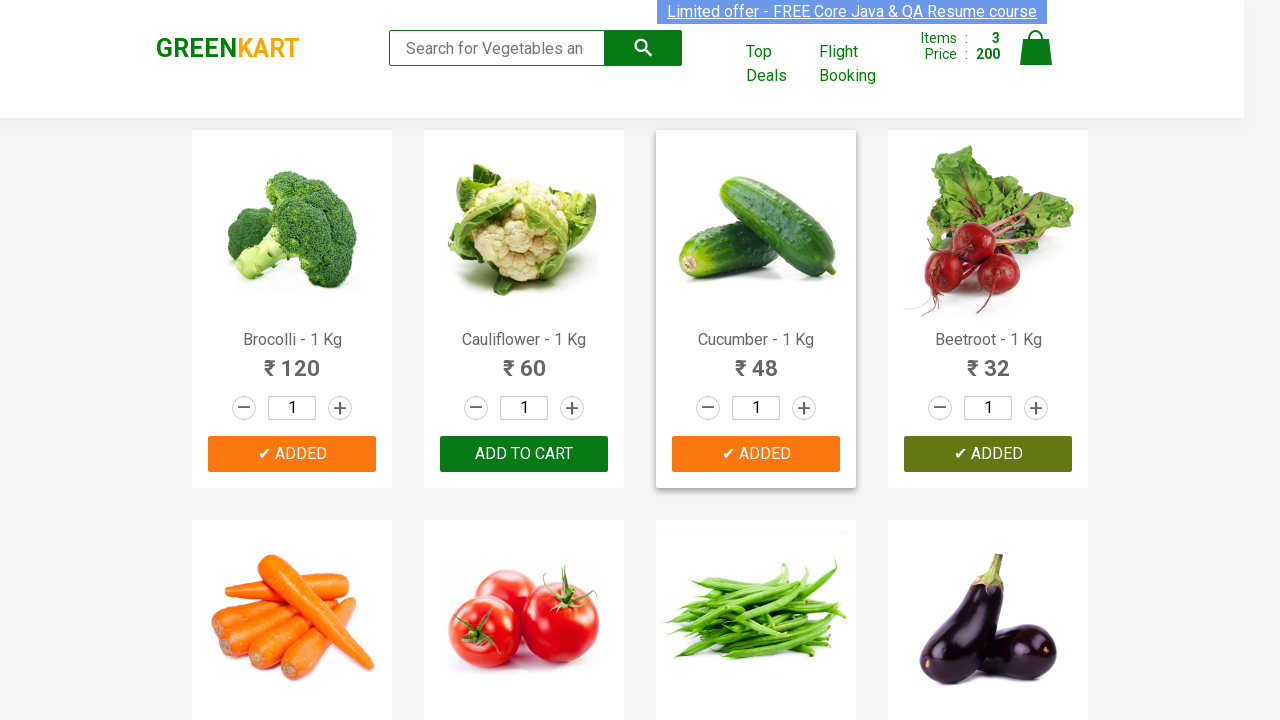

All 3 required items have been added to cart
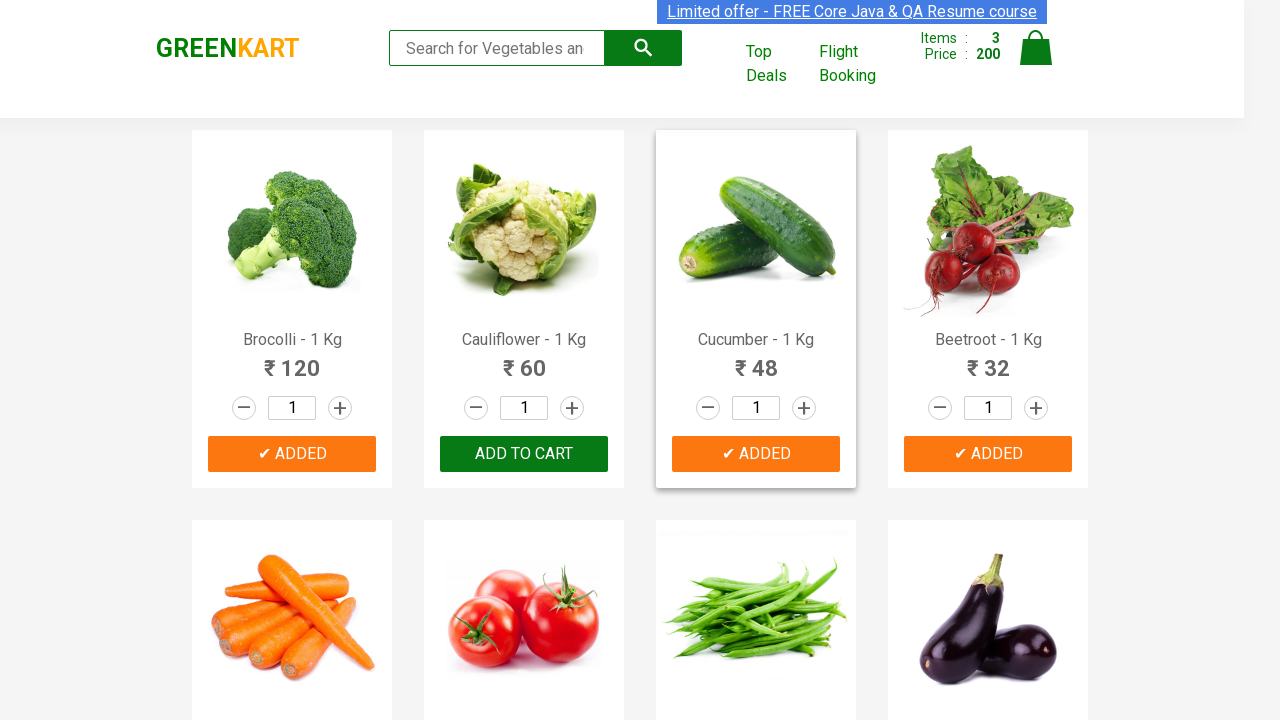

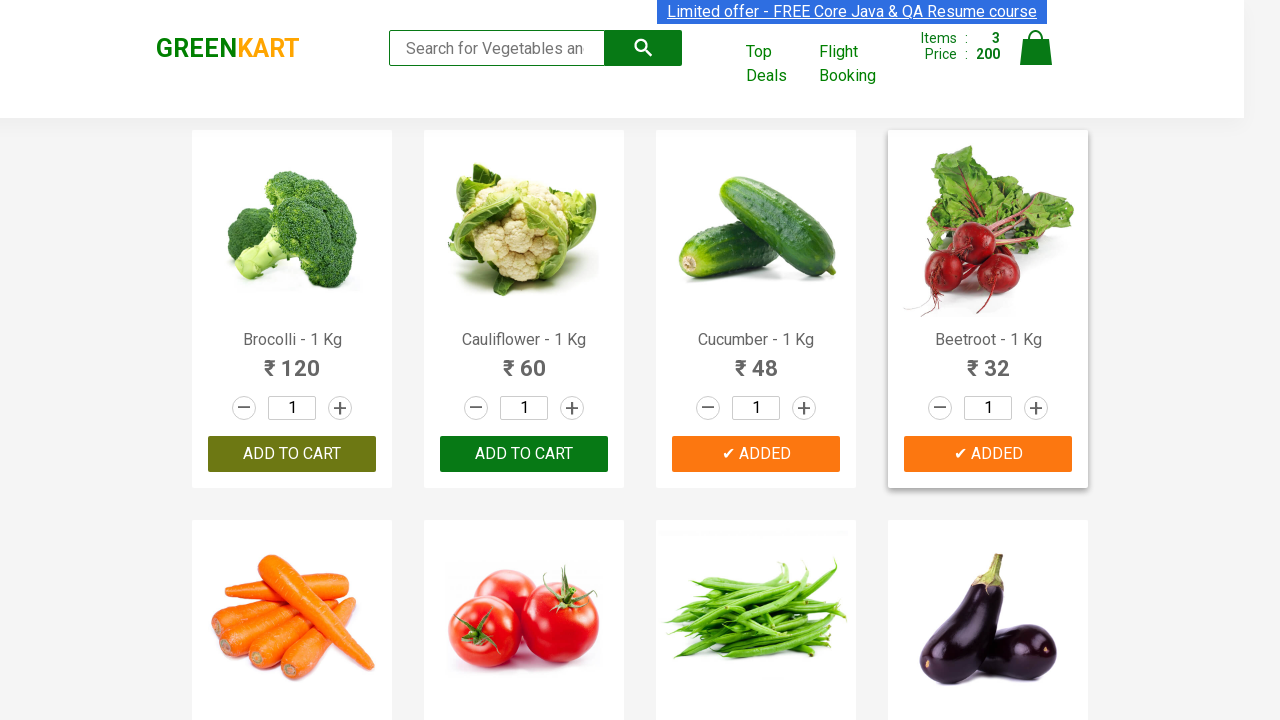